Tests the Text Box form validation on demoqa.com by entering an invalid email format, submitting the form, and verifying that the email field shows a red border error indicator and output is not displayed.

Starting URL: https://demoqa.com/

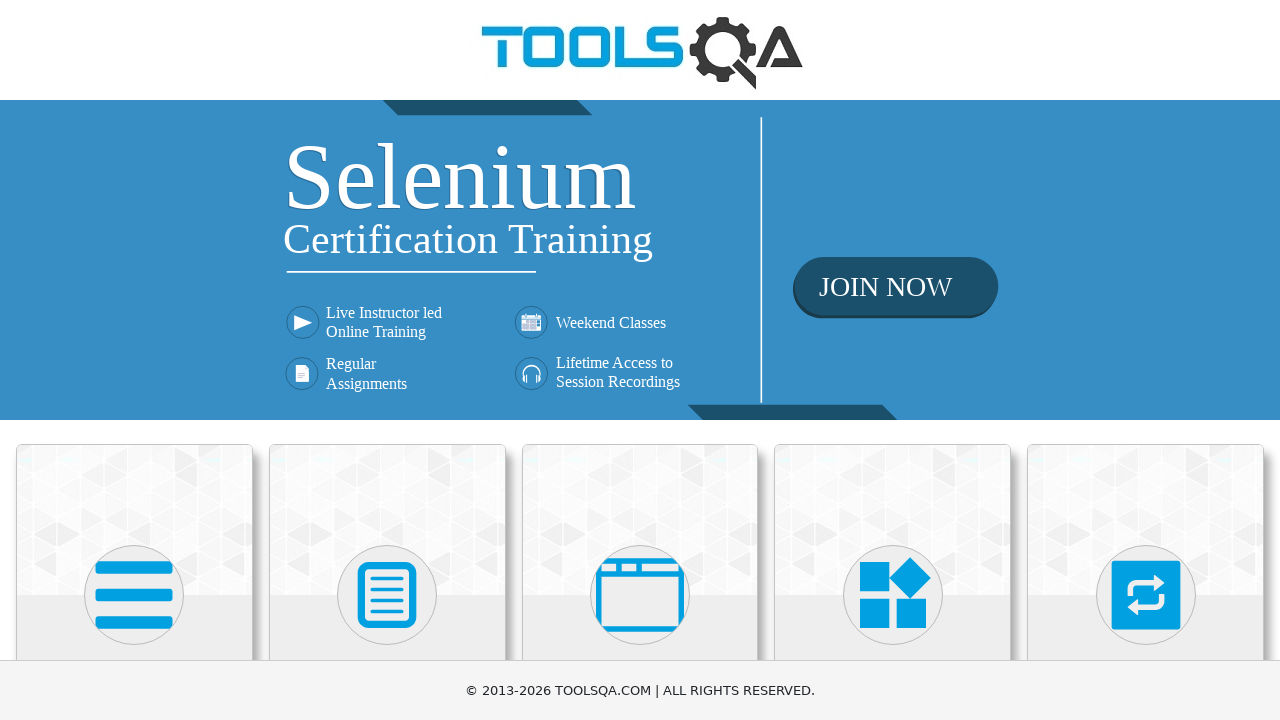

Clicked on 'Elements' menu card on homepage at (134, 360) on text=Elements
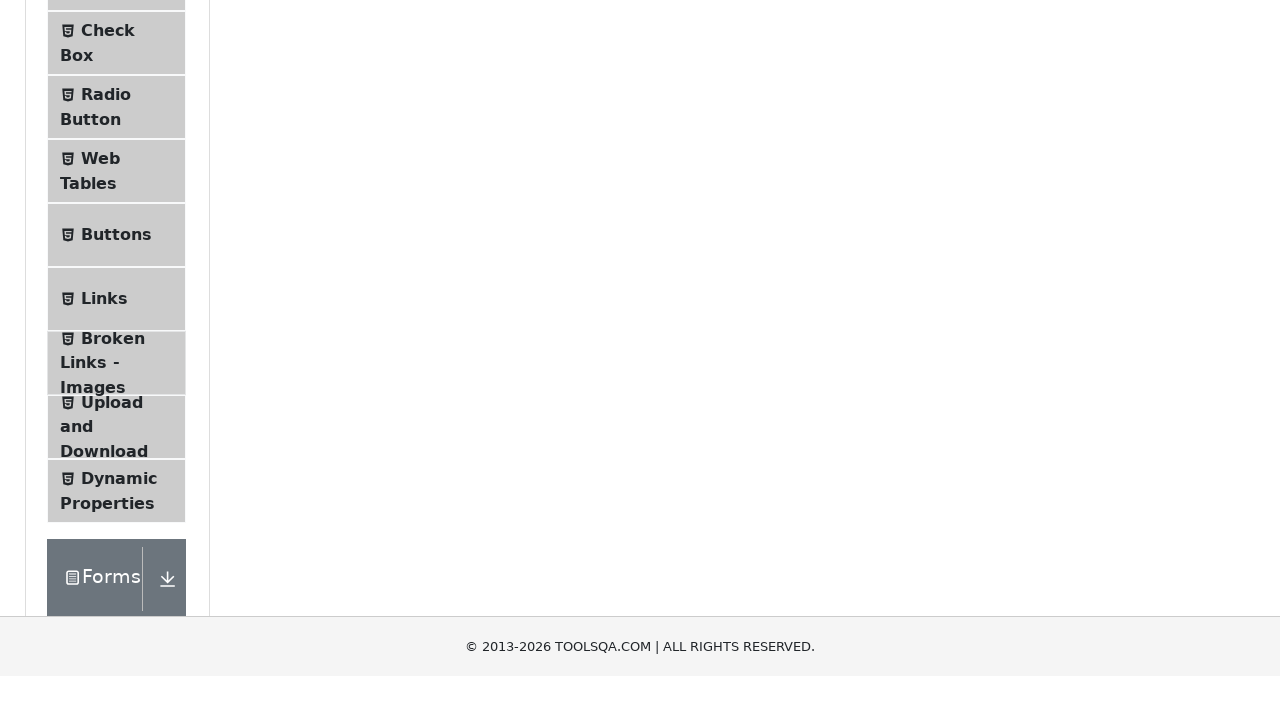

Clicked on 'Text Box' in the left menu at (119, 261) on text=Text Box
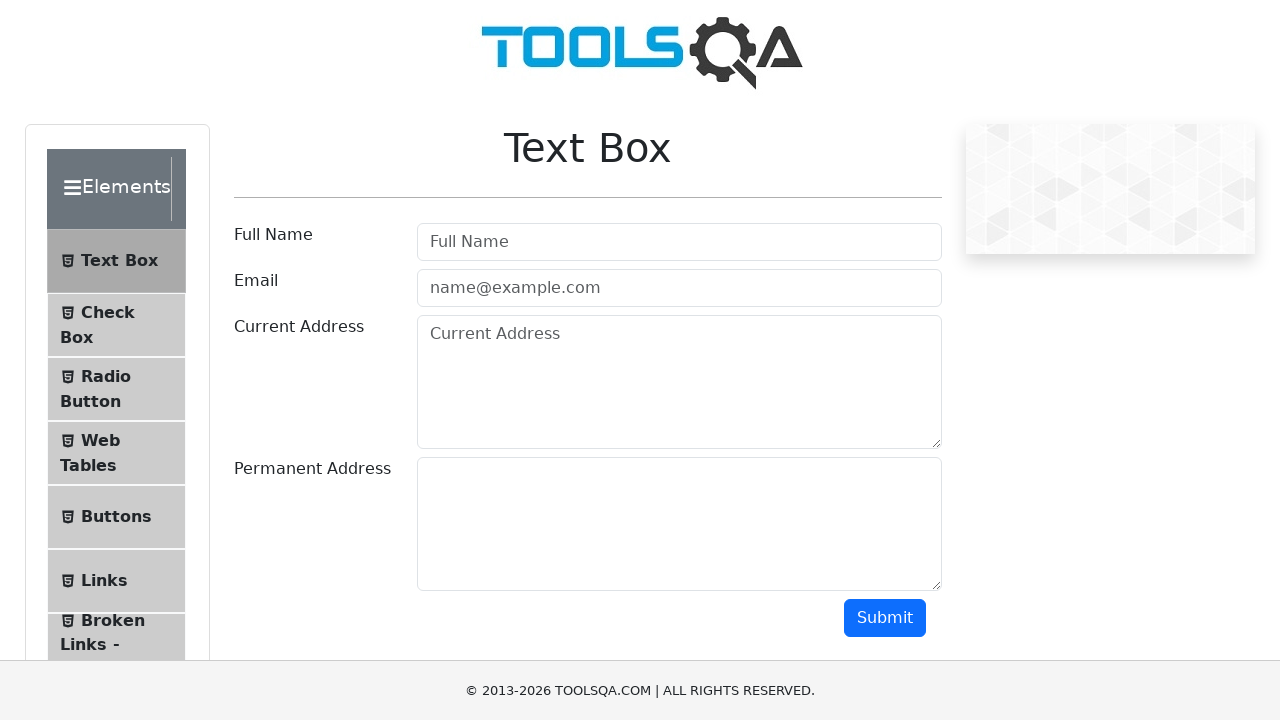

Text Box form loaded and became visible
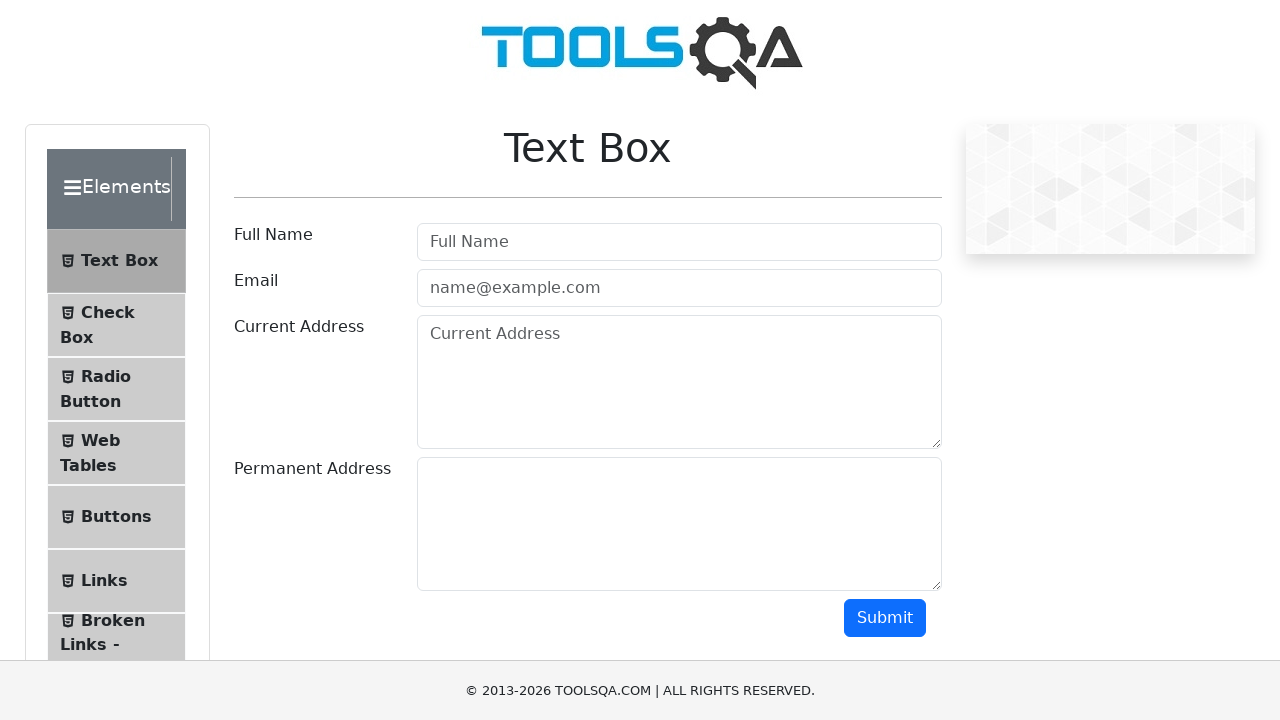

Filled name field with 'Nguyen Van A' on #userName
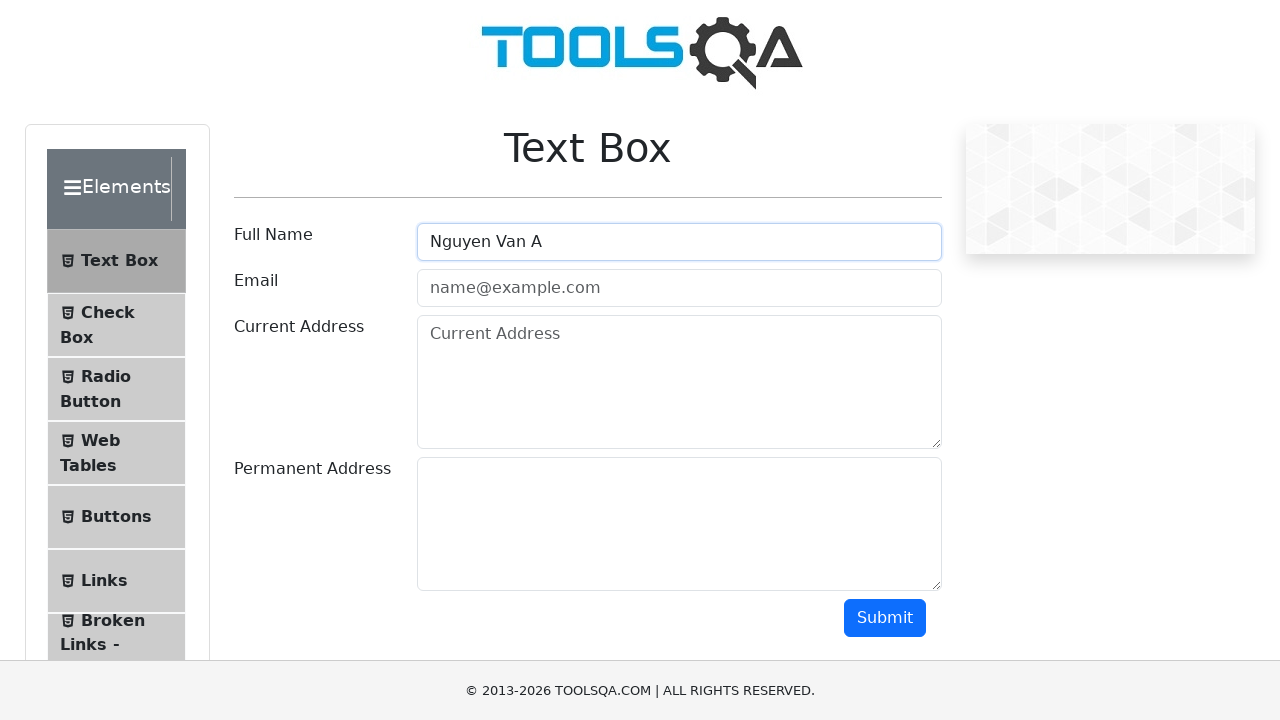

Filled email field with invalid format 'user@' on #userEmail
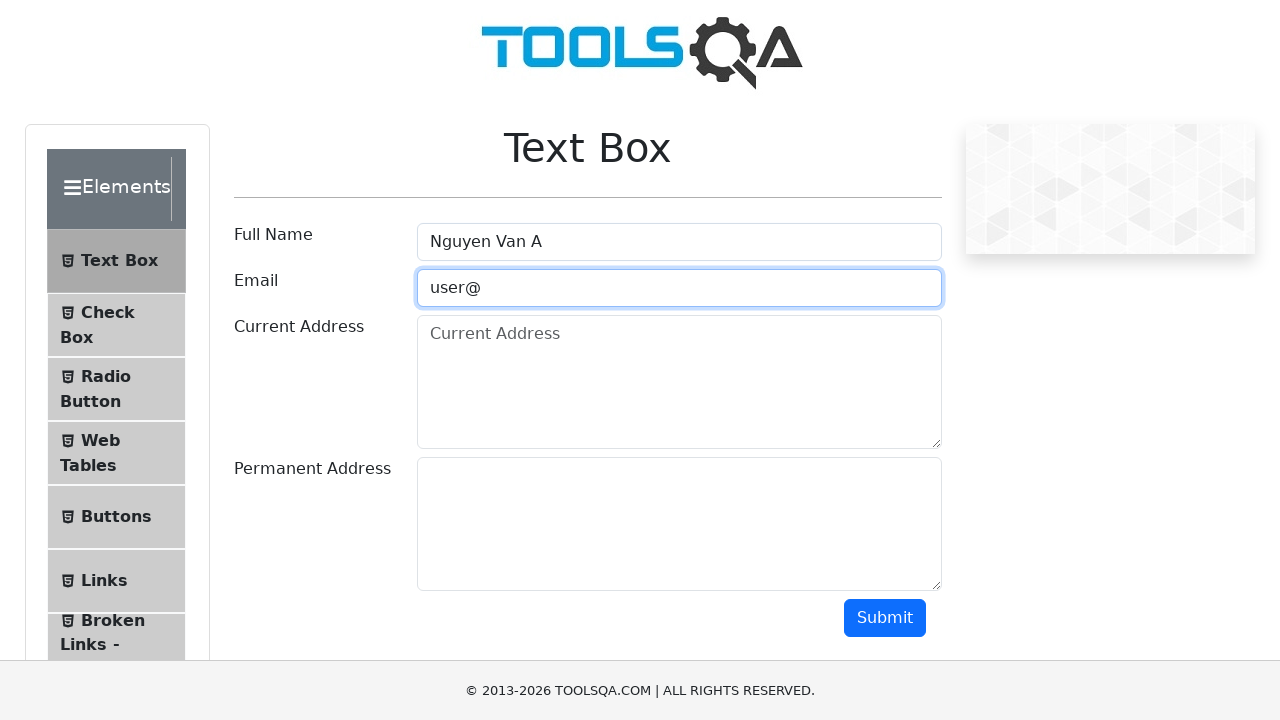

Filled current address field with '12 Nguyen Trai, HN' on #currentAddress
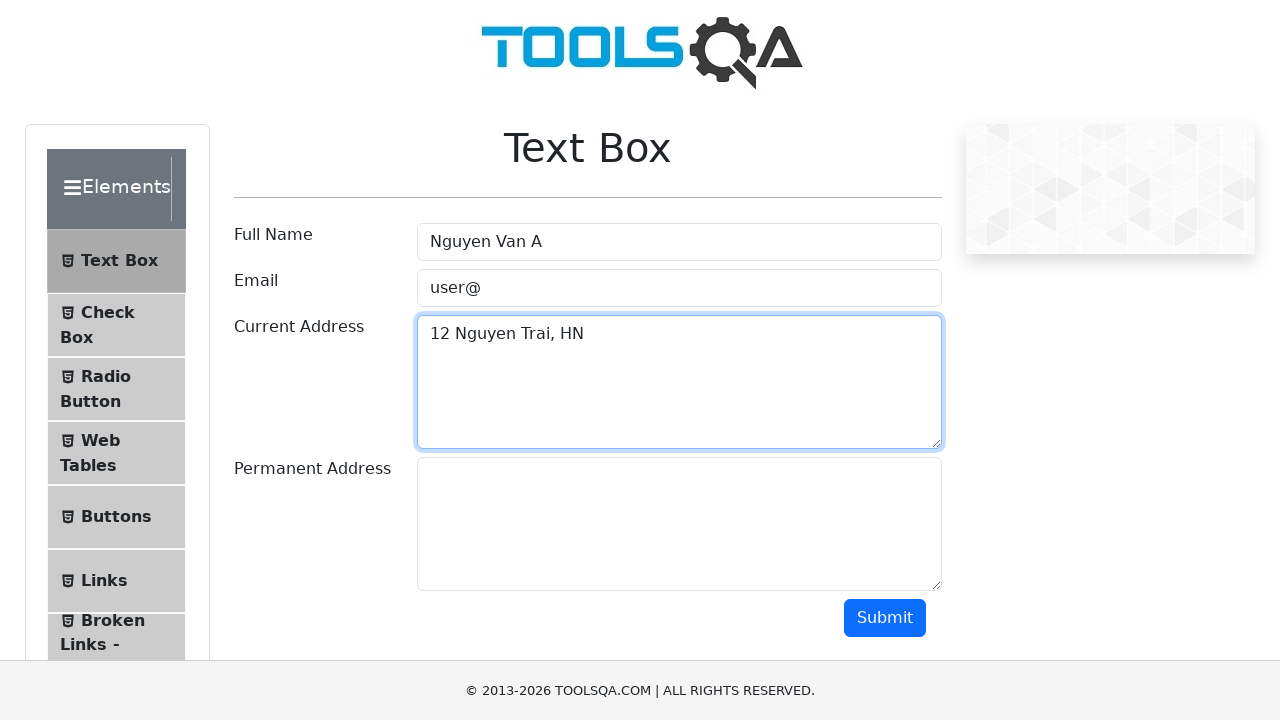

Filled permanent address field with '34 Le Loi, HCM' on #permanentAddress
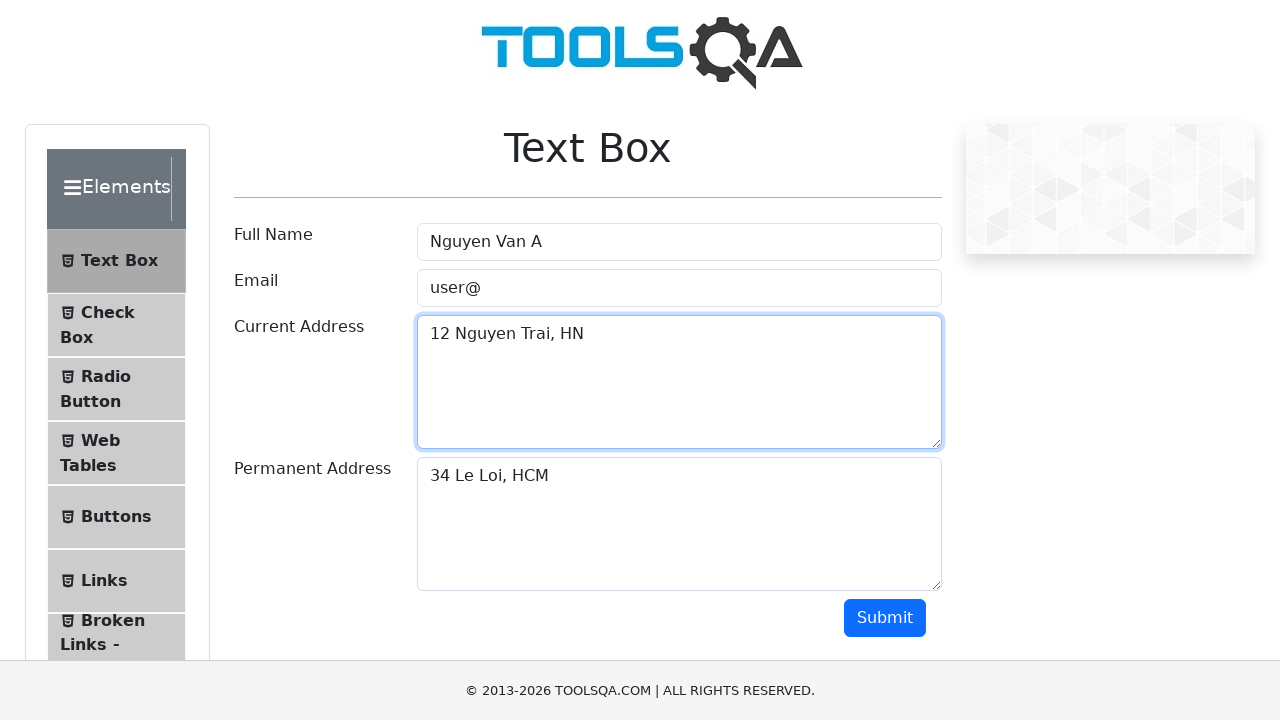

Clicked submit button to submit the form at (885, 618) on #submit
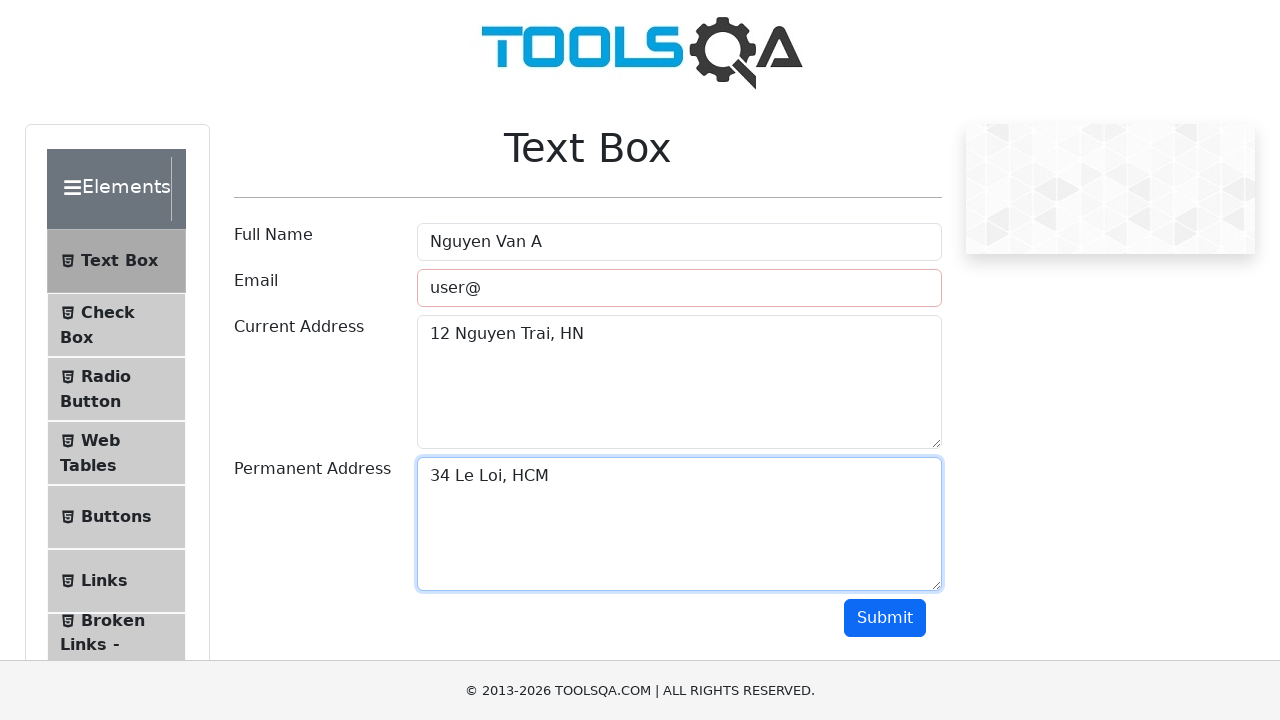

Verified email field has 'field-error' class indicating validation error
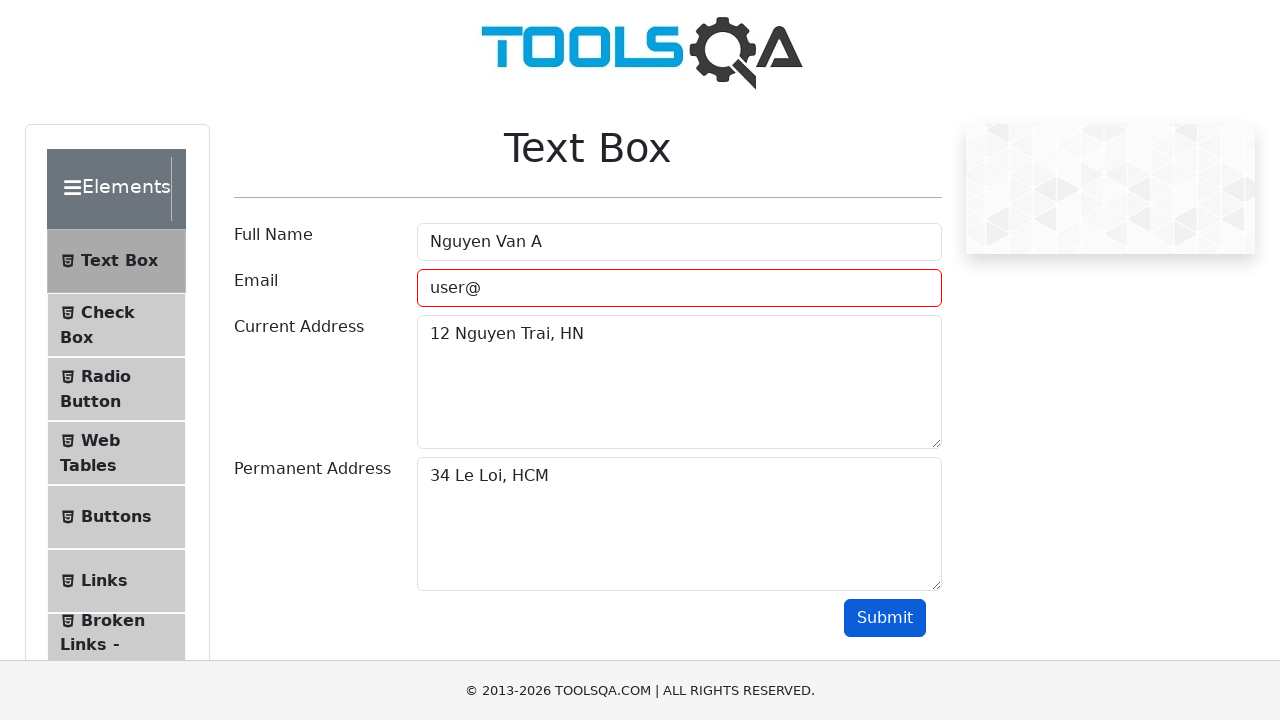

Verified that form output is not displayed or email field is not visible in output due to validation error
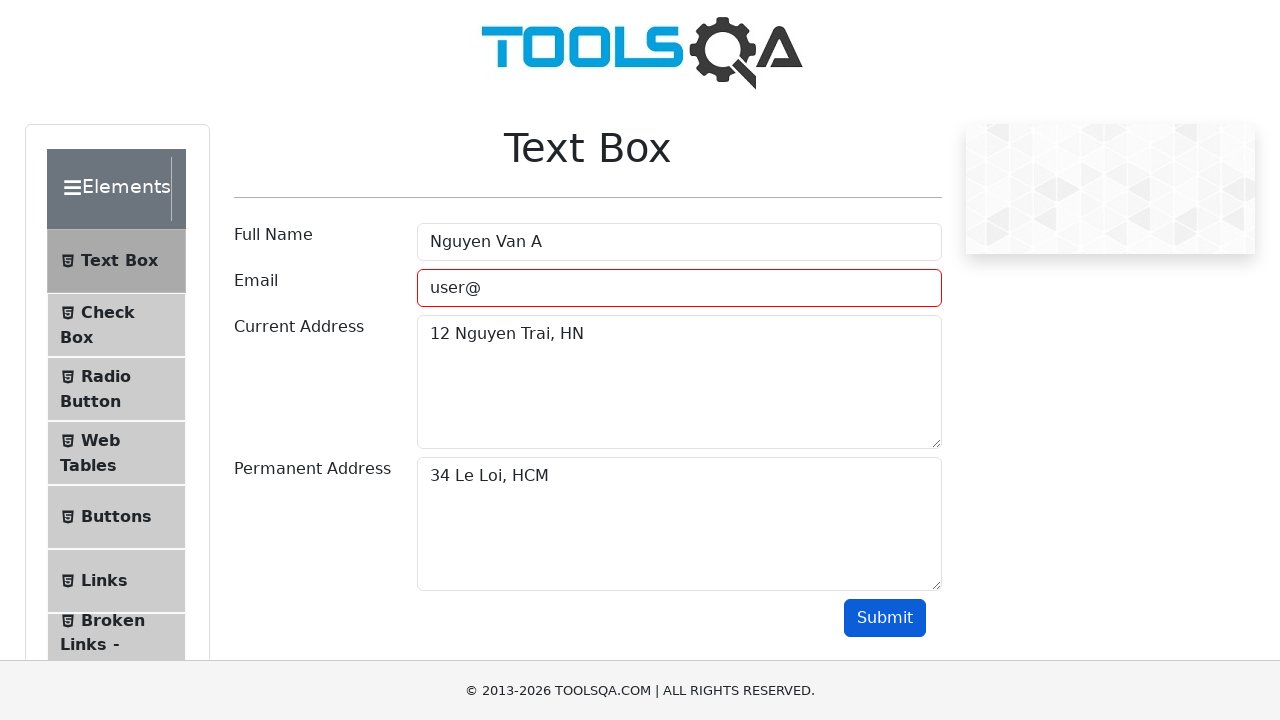

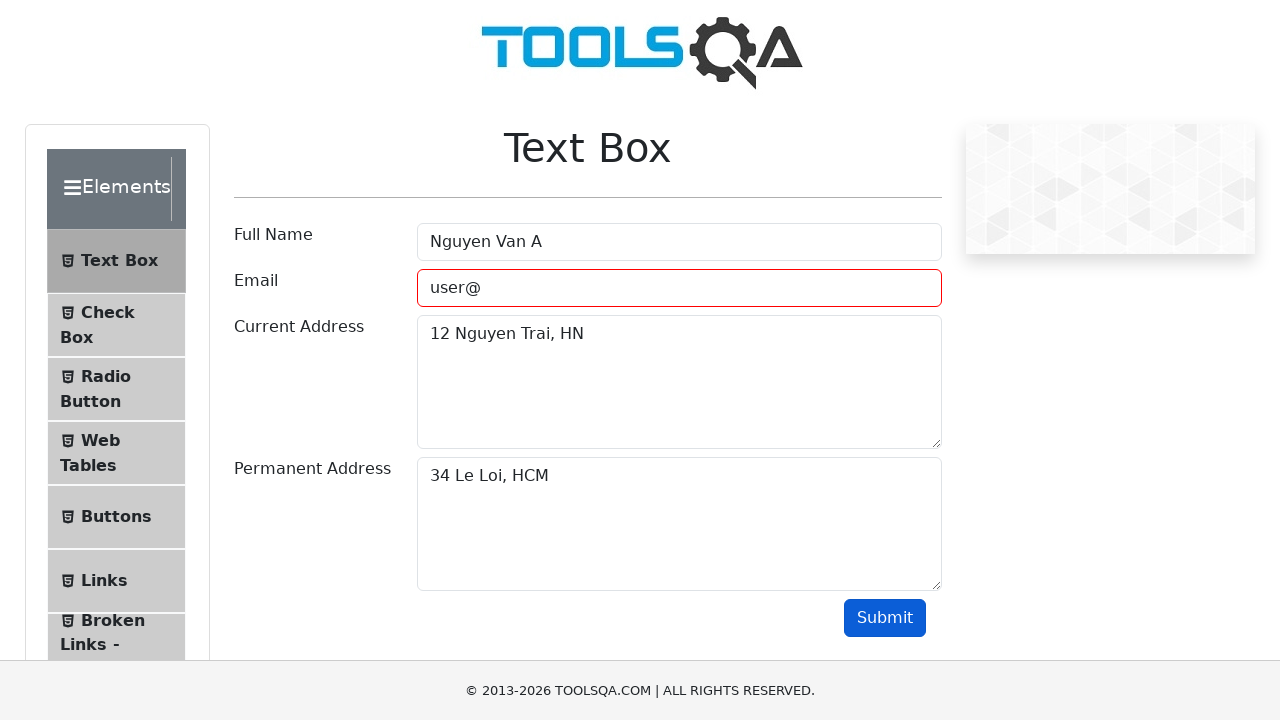